Navigates to Selenium website and follows up to 5 internal links, discovering and clicking on anchor elements that haven't been visited yet.

Starting URL: https://www.selenium.dev/

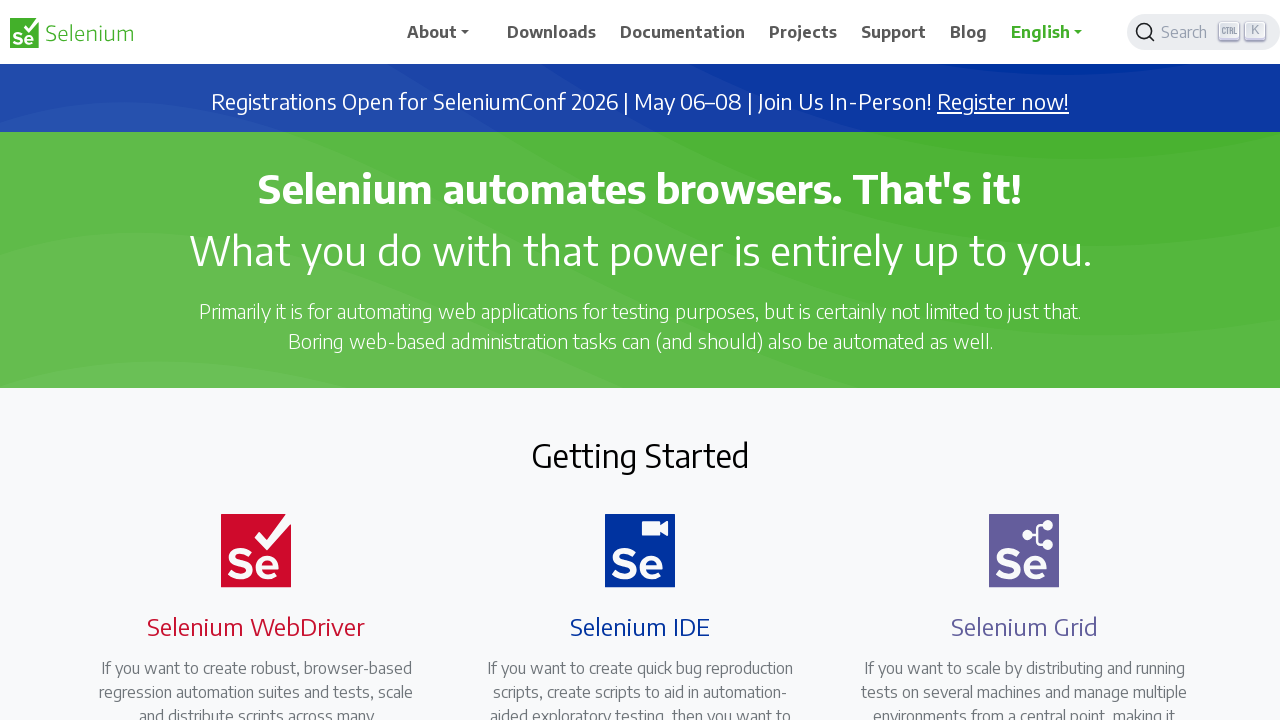

Navigated to Selenium website
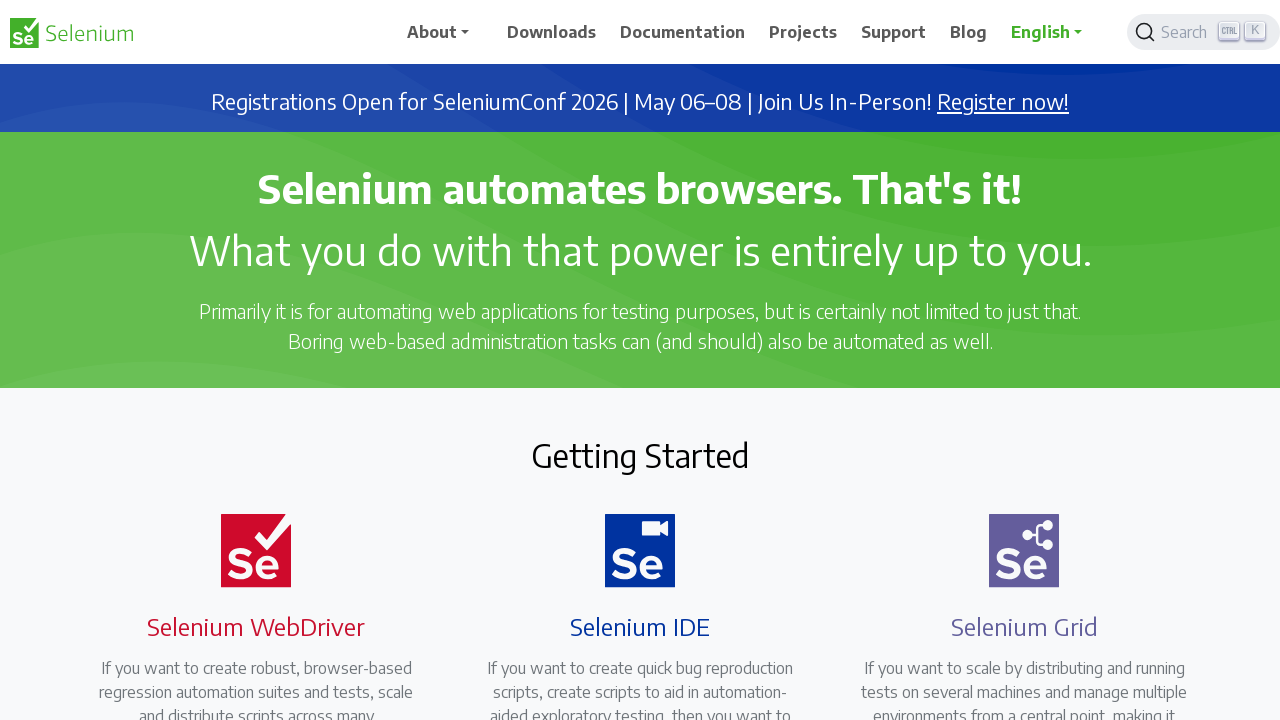

Found all anchor elements with href attribute
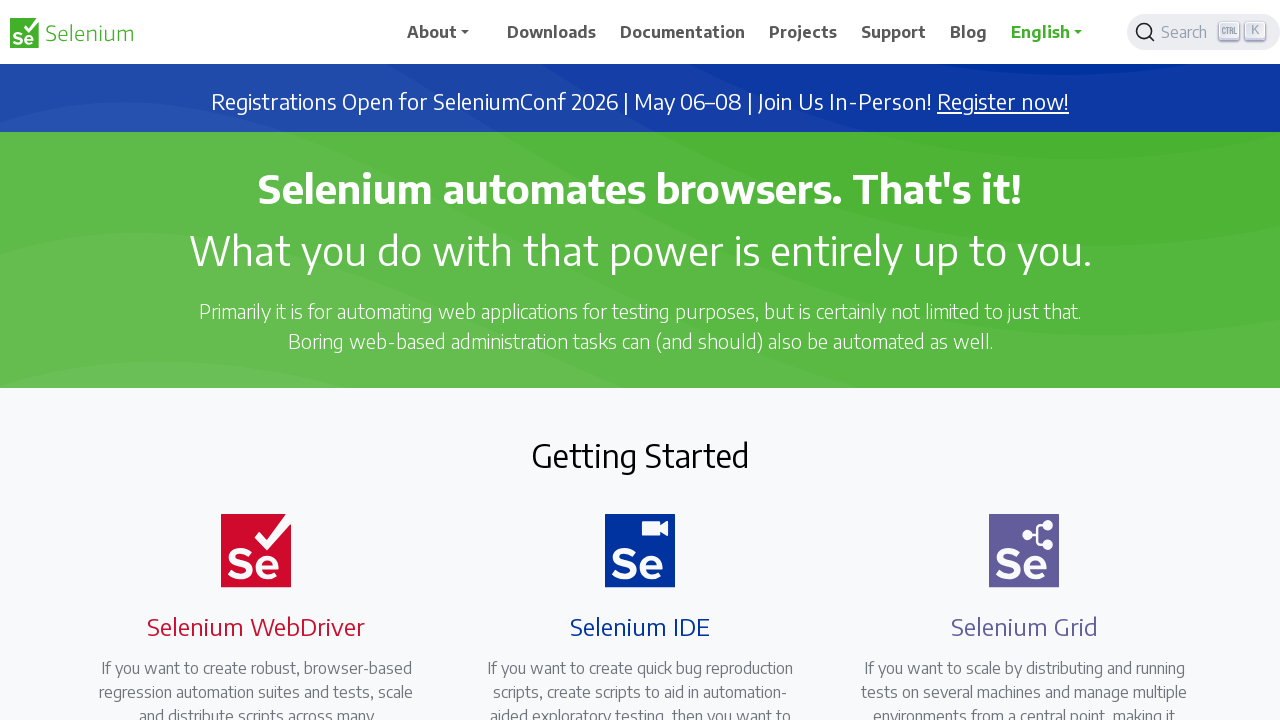

Navigated to internal link: https://seleniumconf.com/register/?utm_medium=Referral&utm_source=selenium.dev&utm_campaign=register
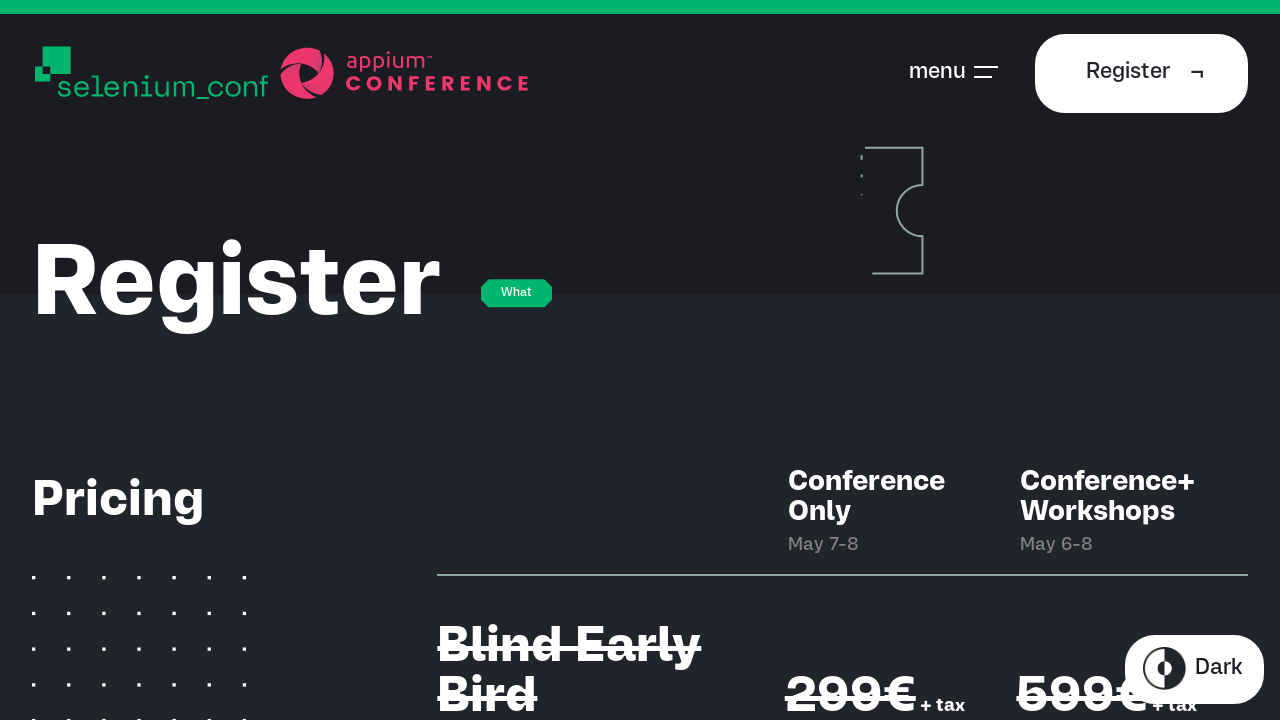

Waited for page to load (domcontentloaded)
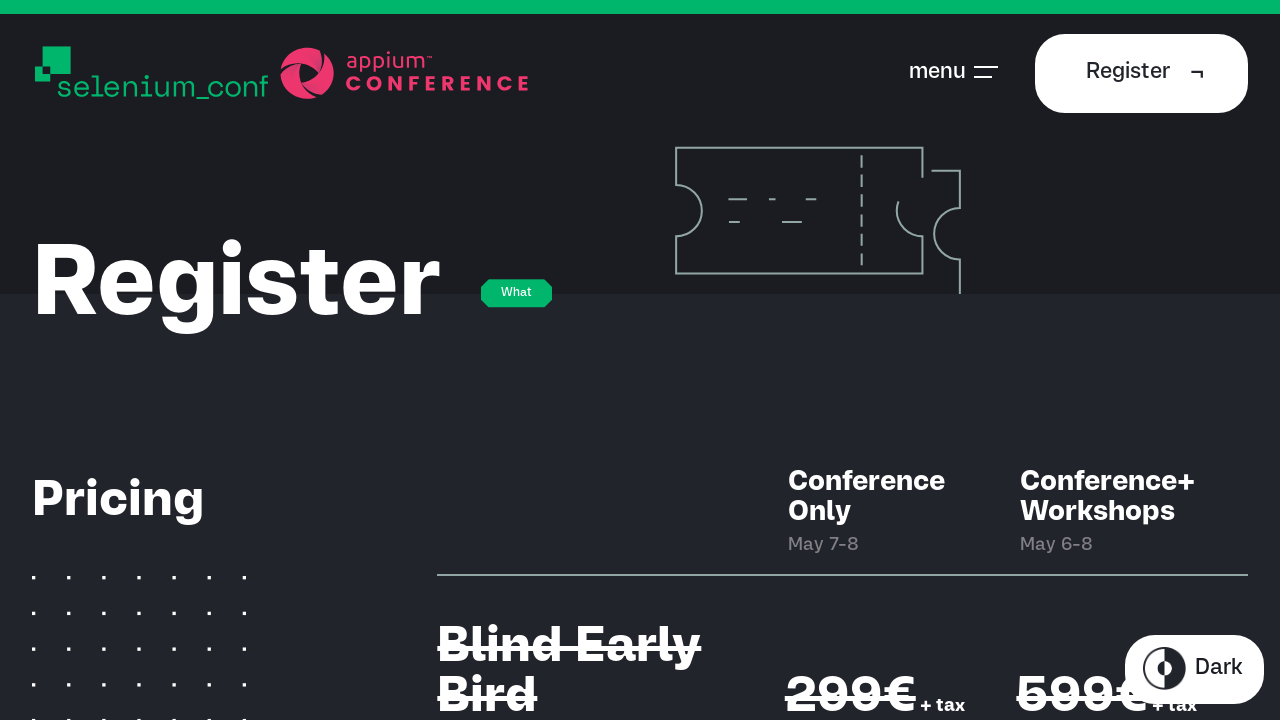

Found all anchor elements with href attribute
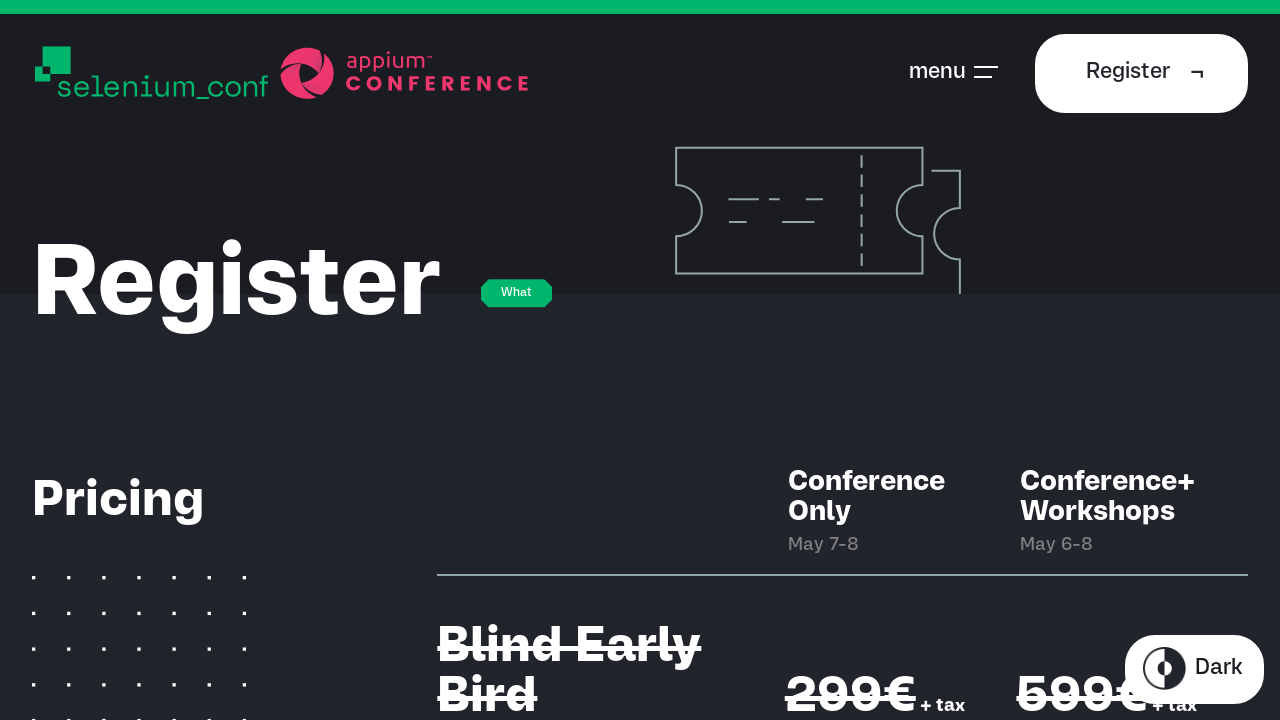

Navigated to internal link: https://seleniumconf.com/register/
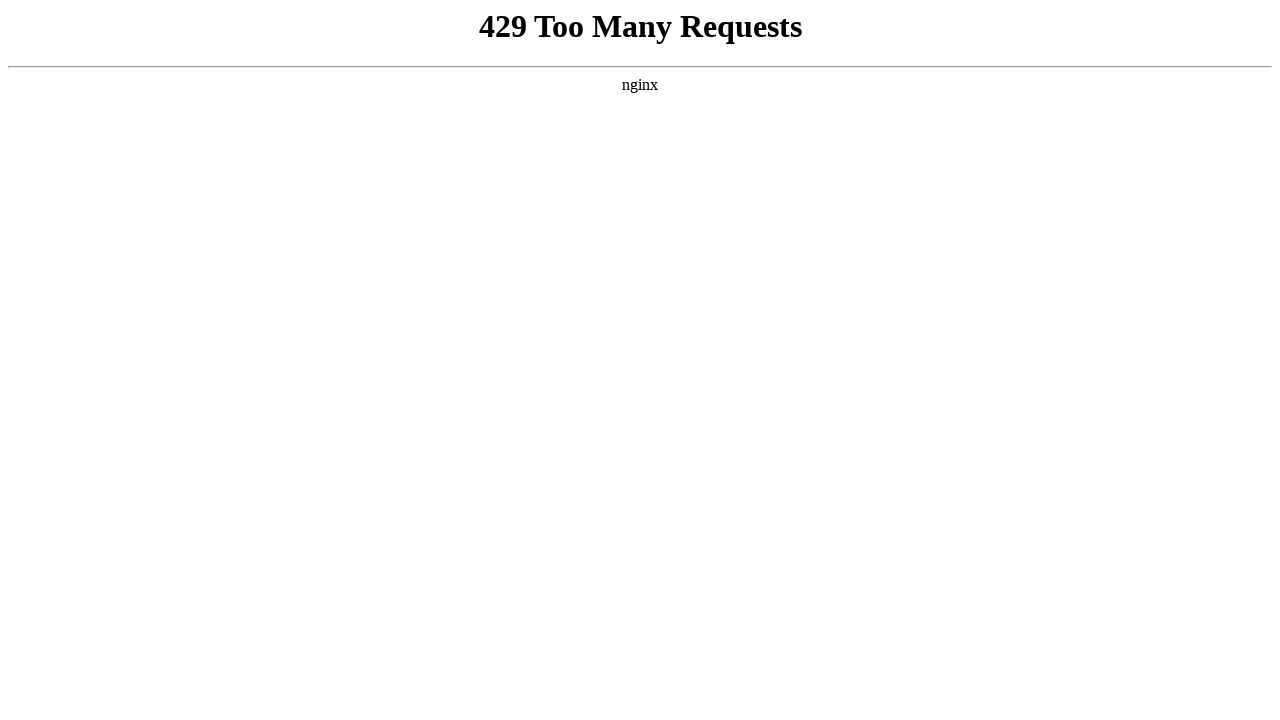

Waited for page to load (domcontentloaded)
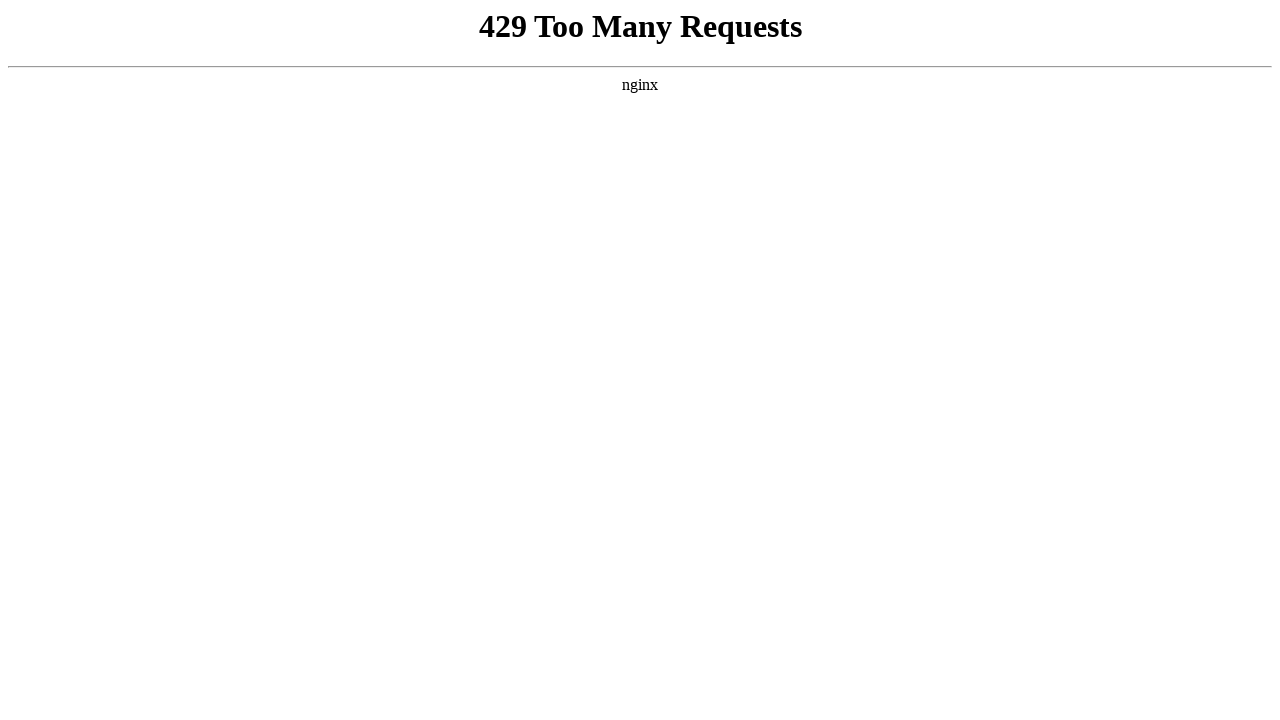

Found all anchor elements with href attribute
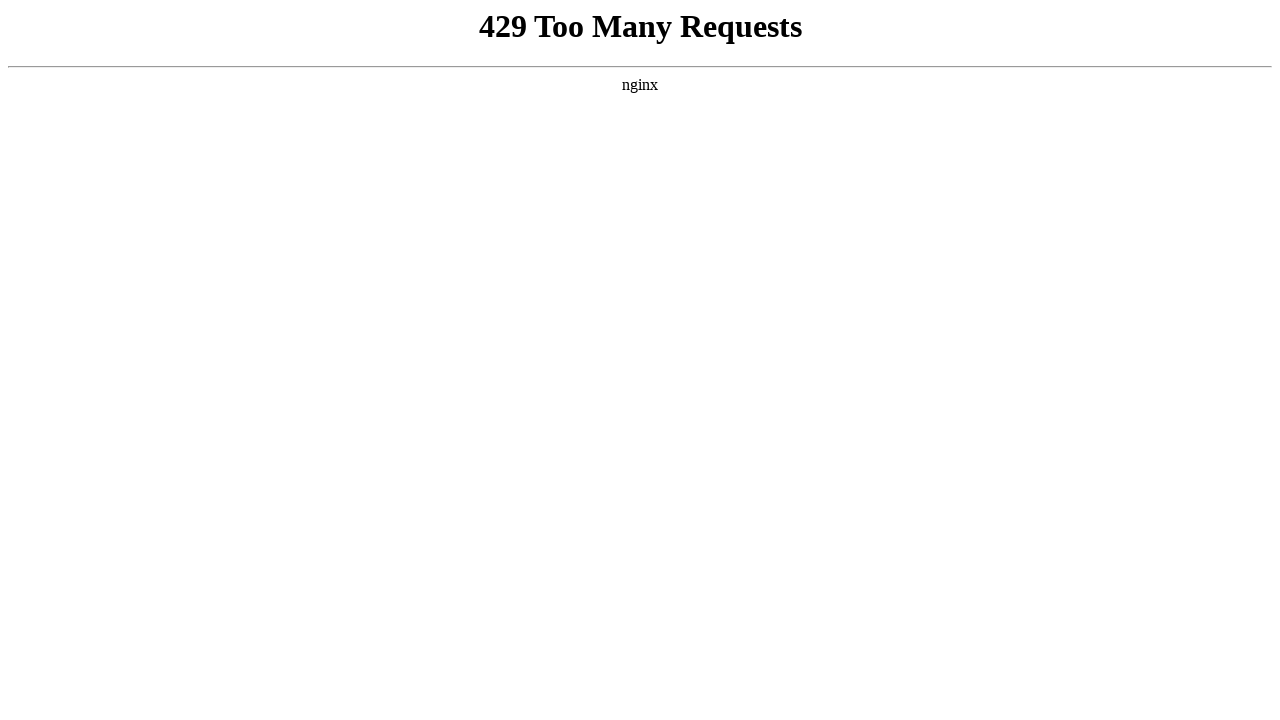

Found all anchor elements with href attribute
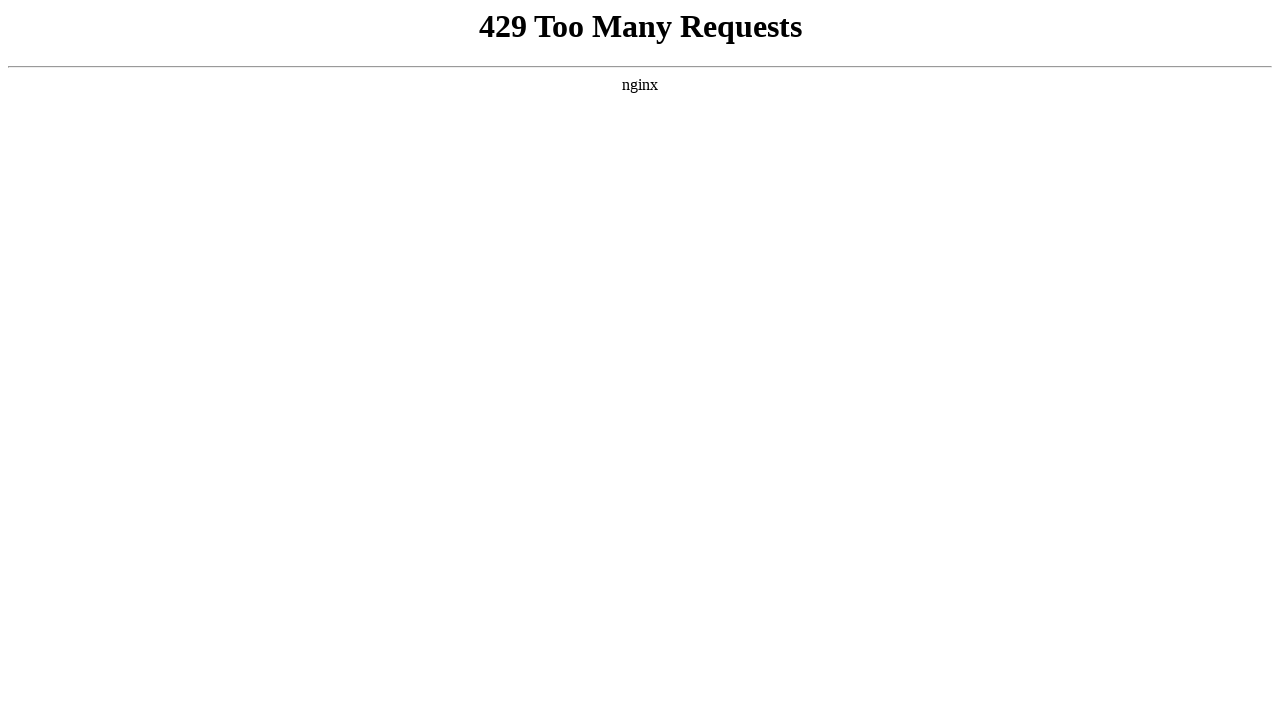

Found all anchor elements with href attribute
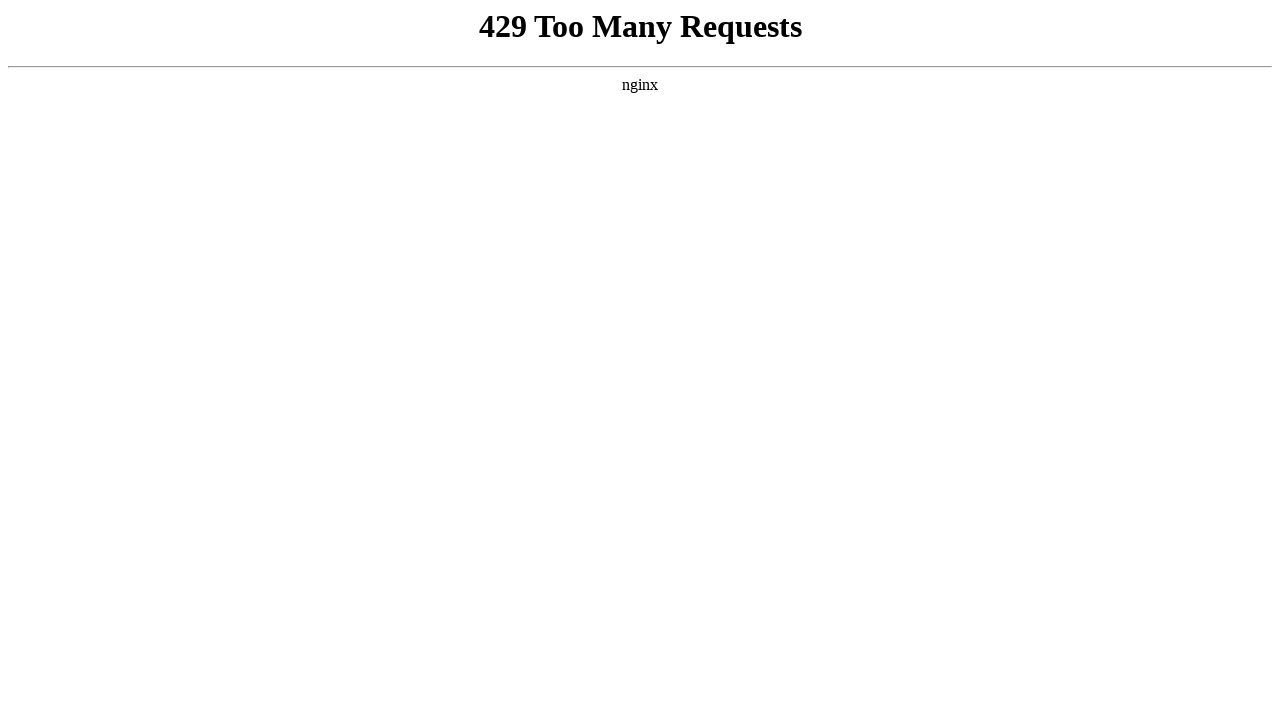

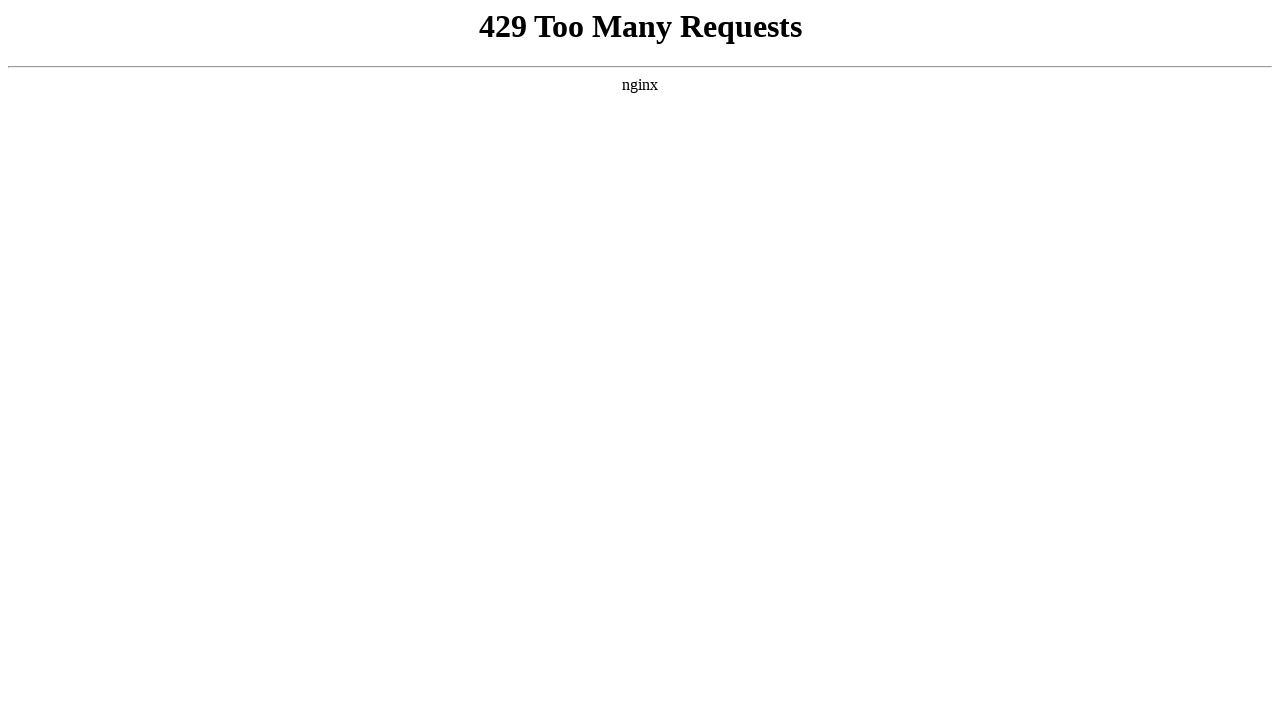